Tests file upload functionality by uploading a file and verifying the uploaded file path is displayed correctly on the page.

Starting URL: https://demoqa.com/upload-download

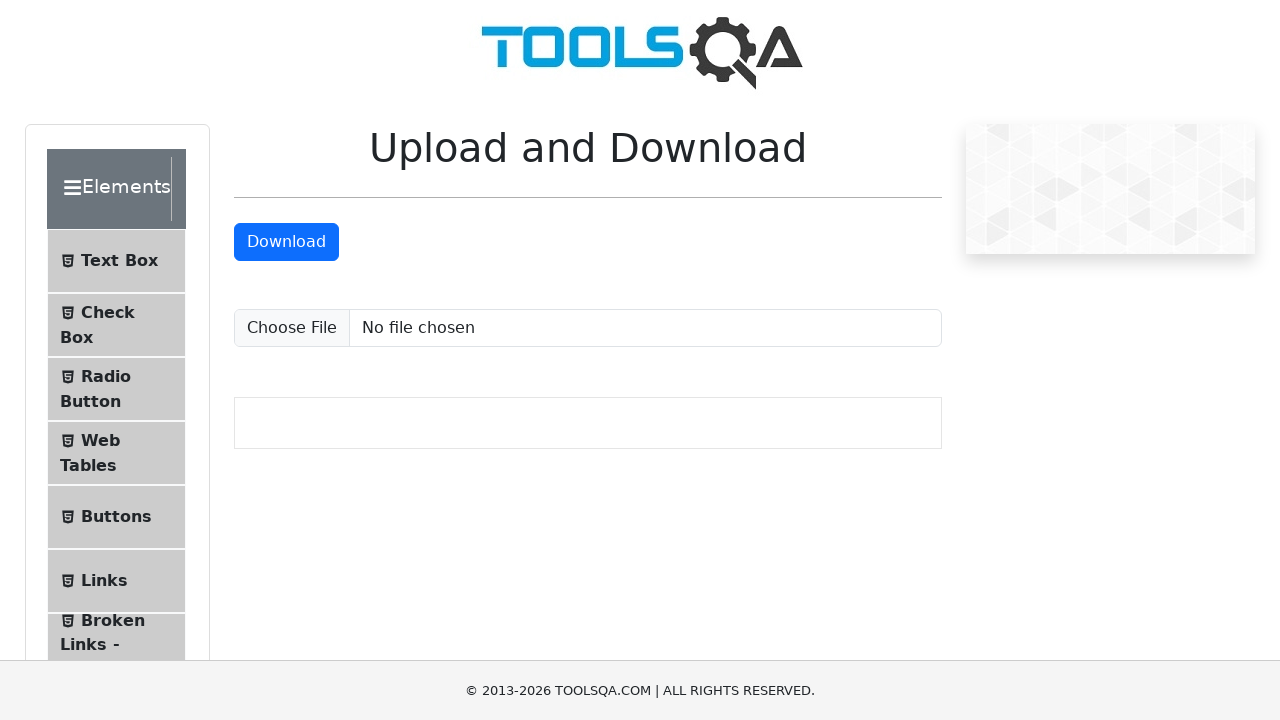

Set input file to test_upload.png in file upload field
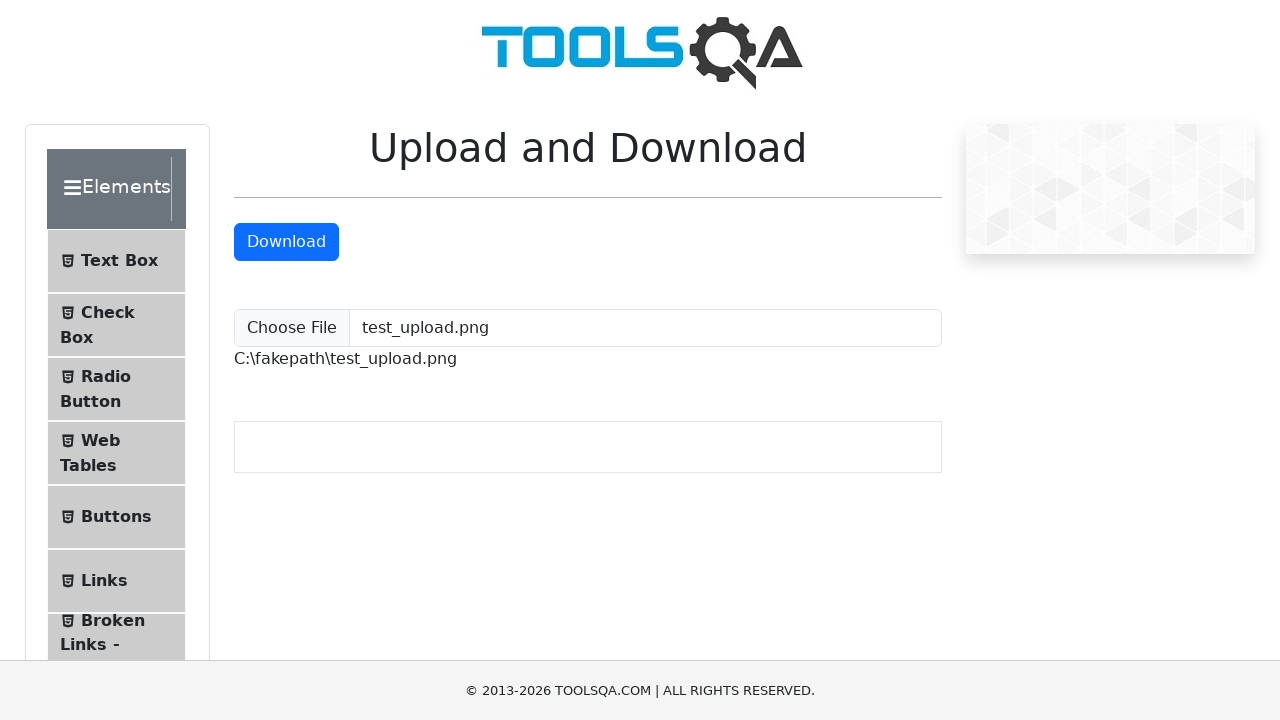

Waited for uploaded file path element to appear
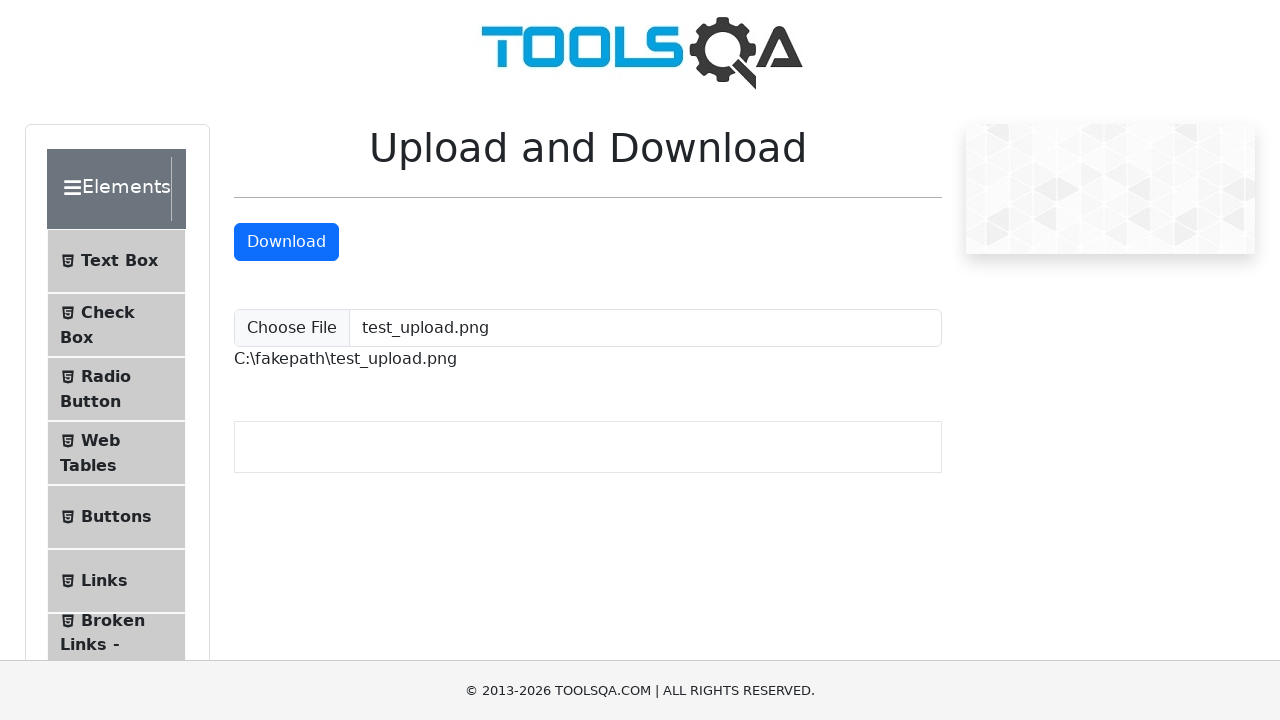

Retrieved uploaded file path text content
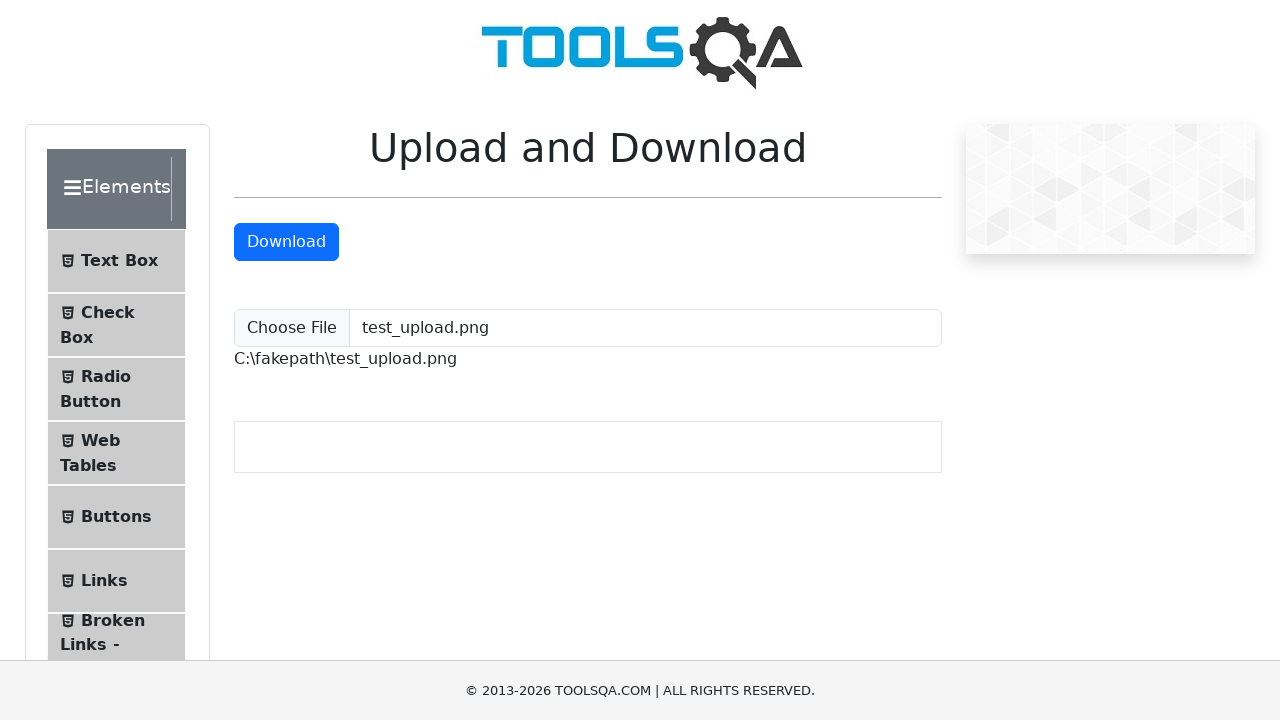

Verified that 'test_upload.png' is displayed in the uploaded file path
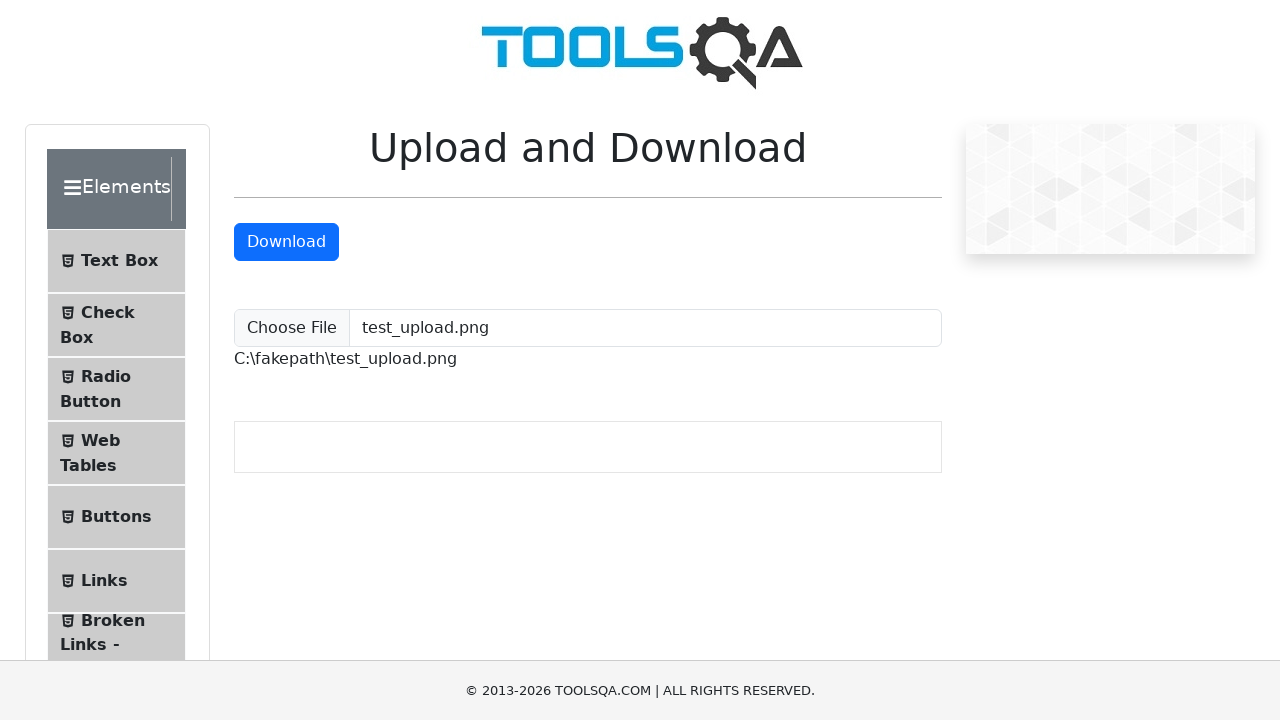

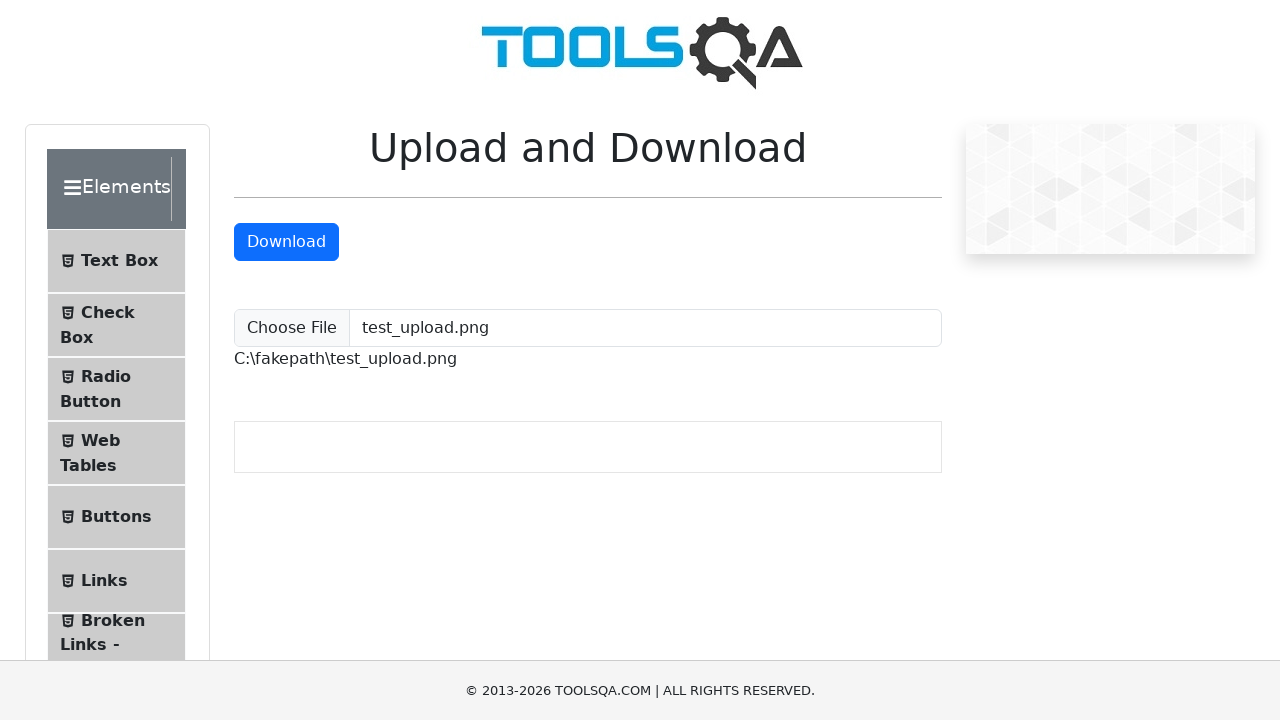